Tests that clicking the prompt button displays a prompt dialog, entering text and accepting shows the entered text in the result

Starting URL: https://demoqa.com/alerts

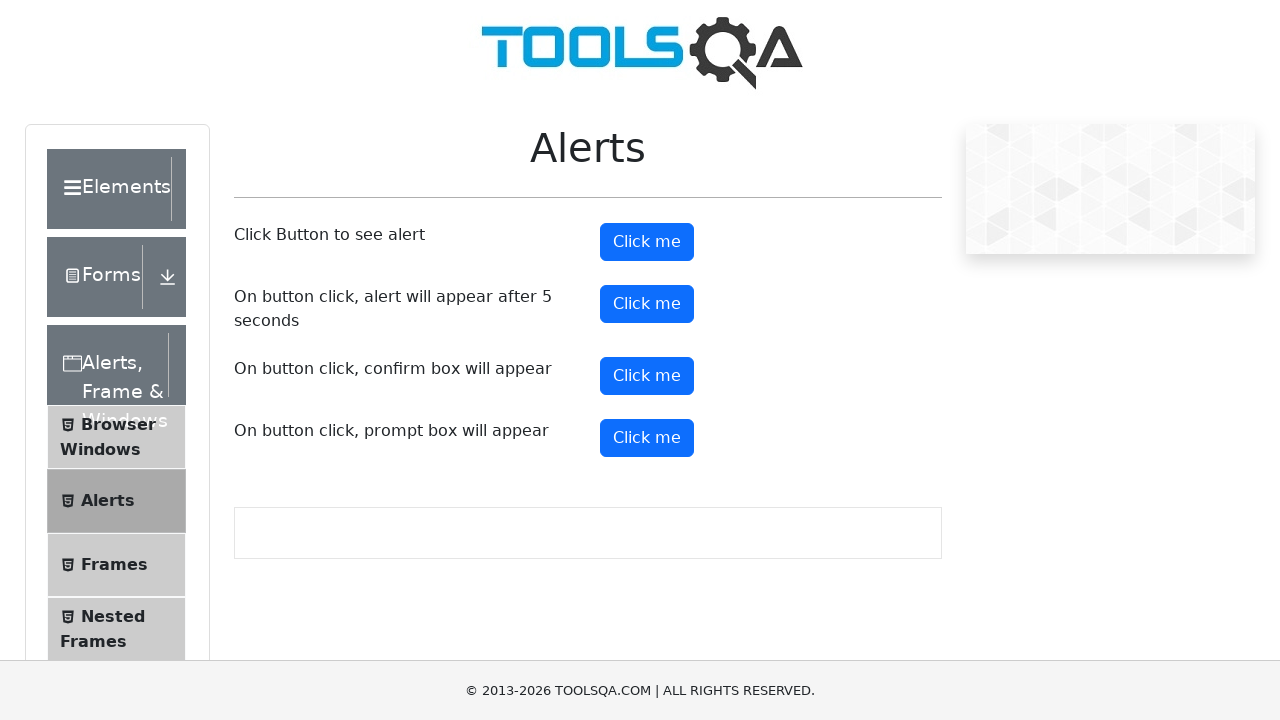

Set up dialog handler for prompt
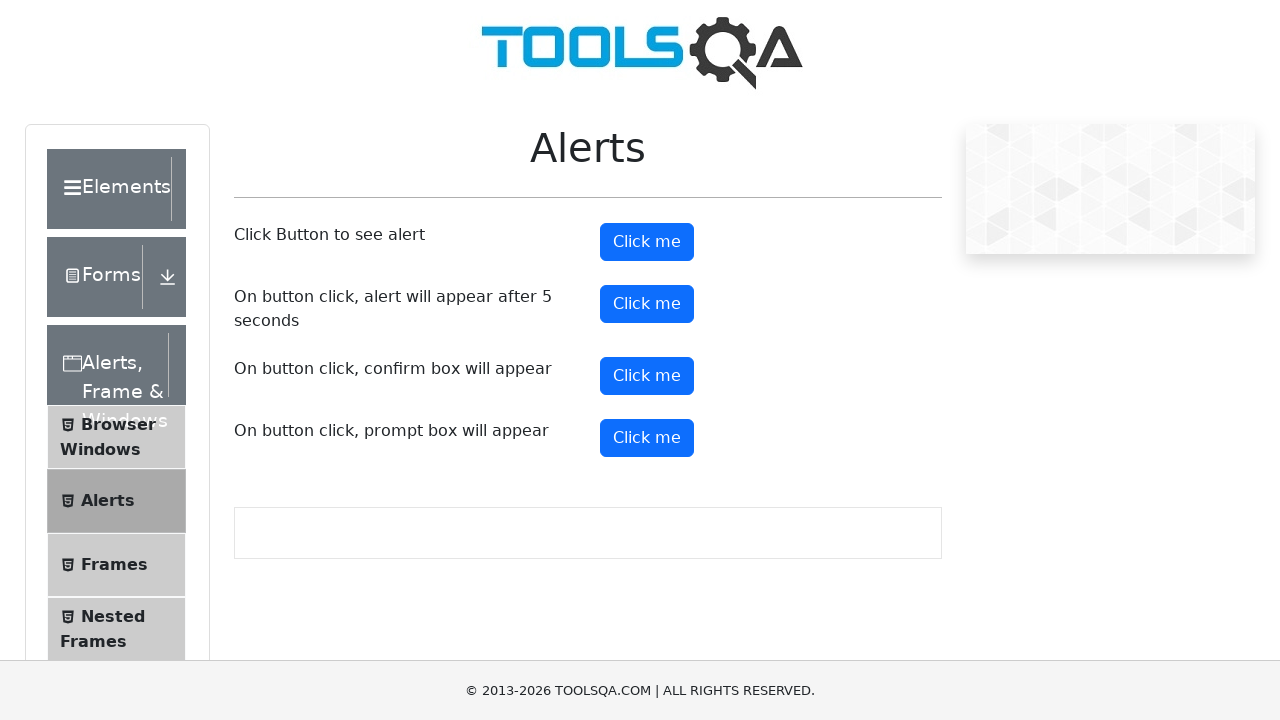

Accepted prompt dialog with text 'Playwright Test' at (647, 438) on xpath=//button[@id="promtButton"]
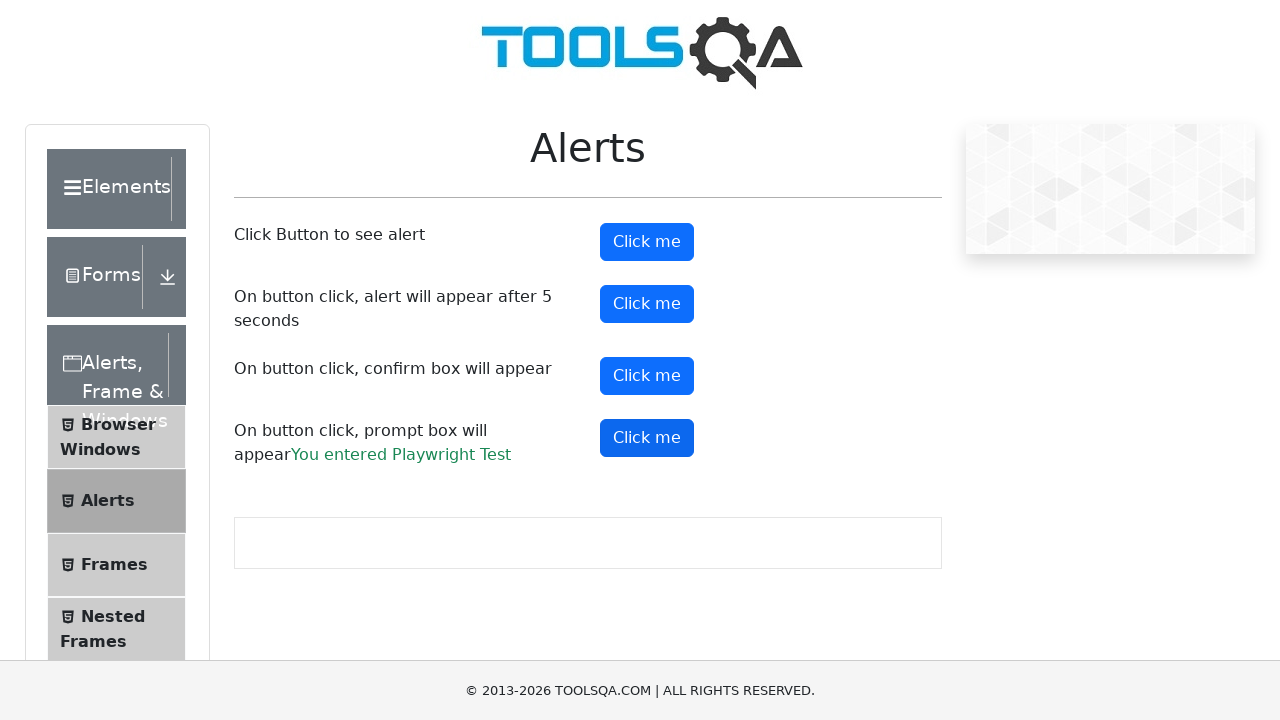

Clicked the prompt button
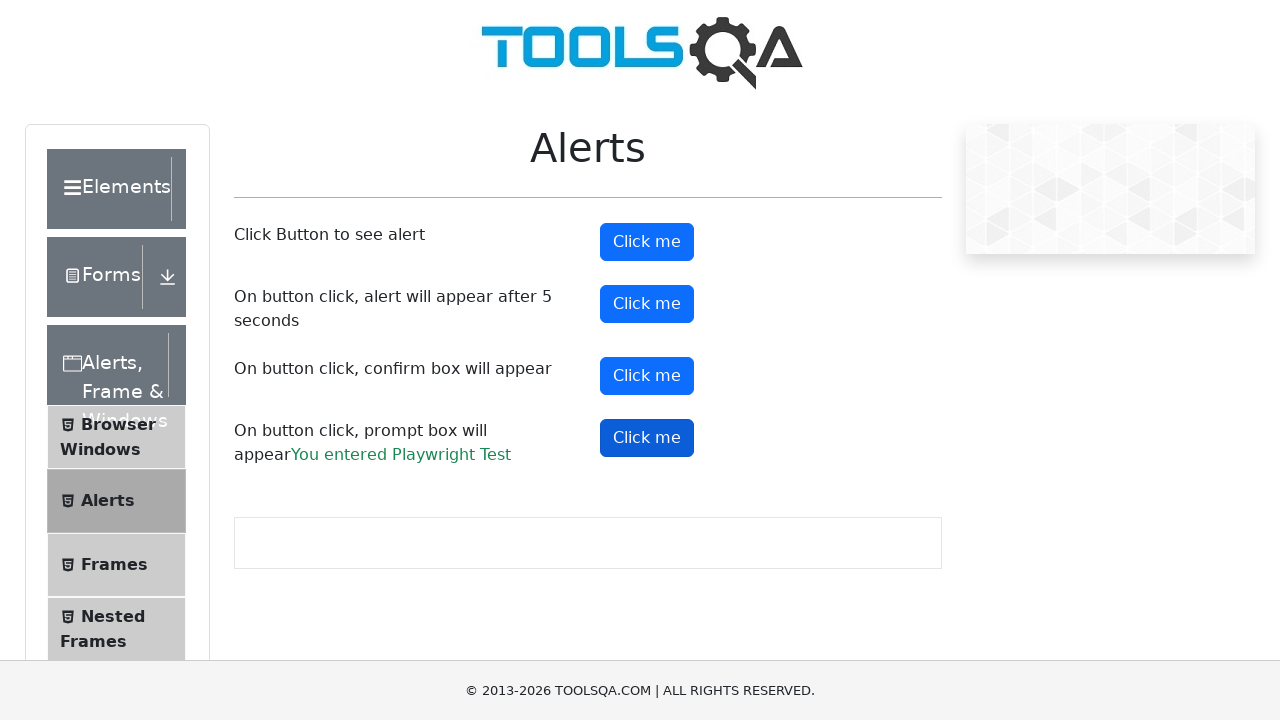

Waited for prompt result element to appear
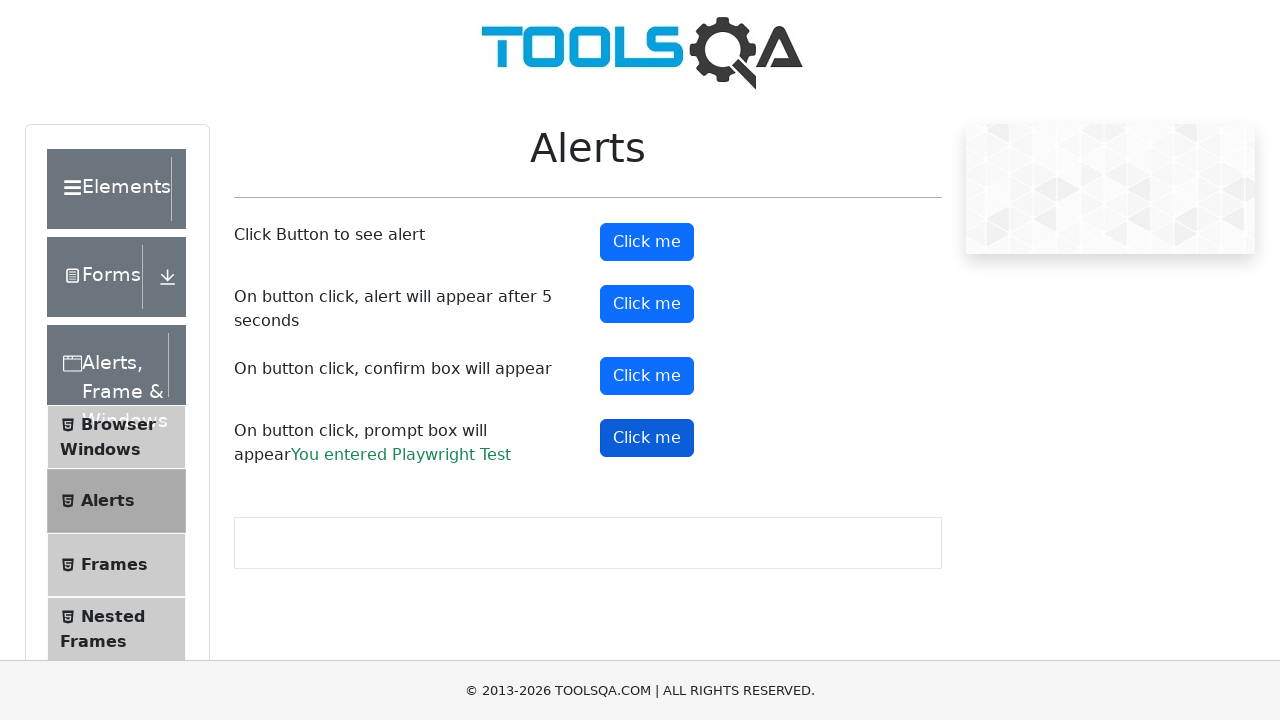

Verified prompt result shows 'You entered Playwright Test'
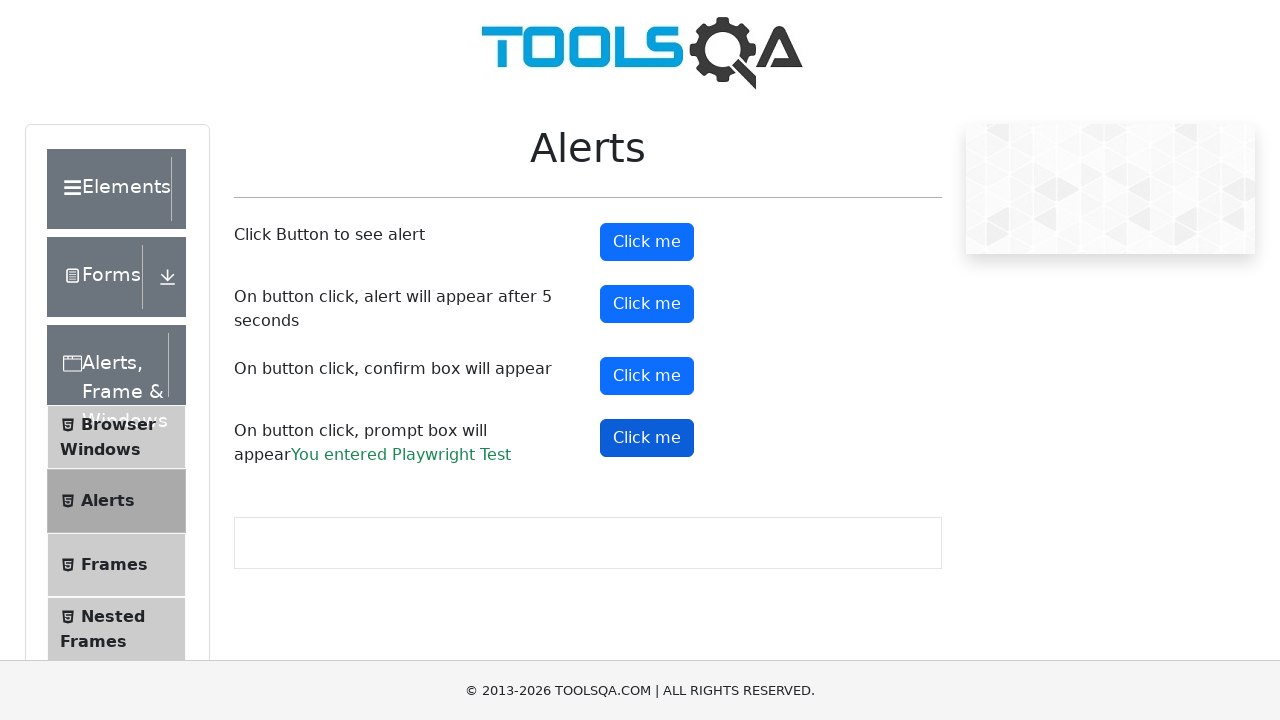

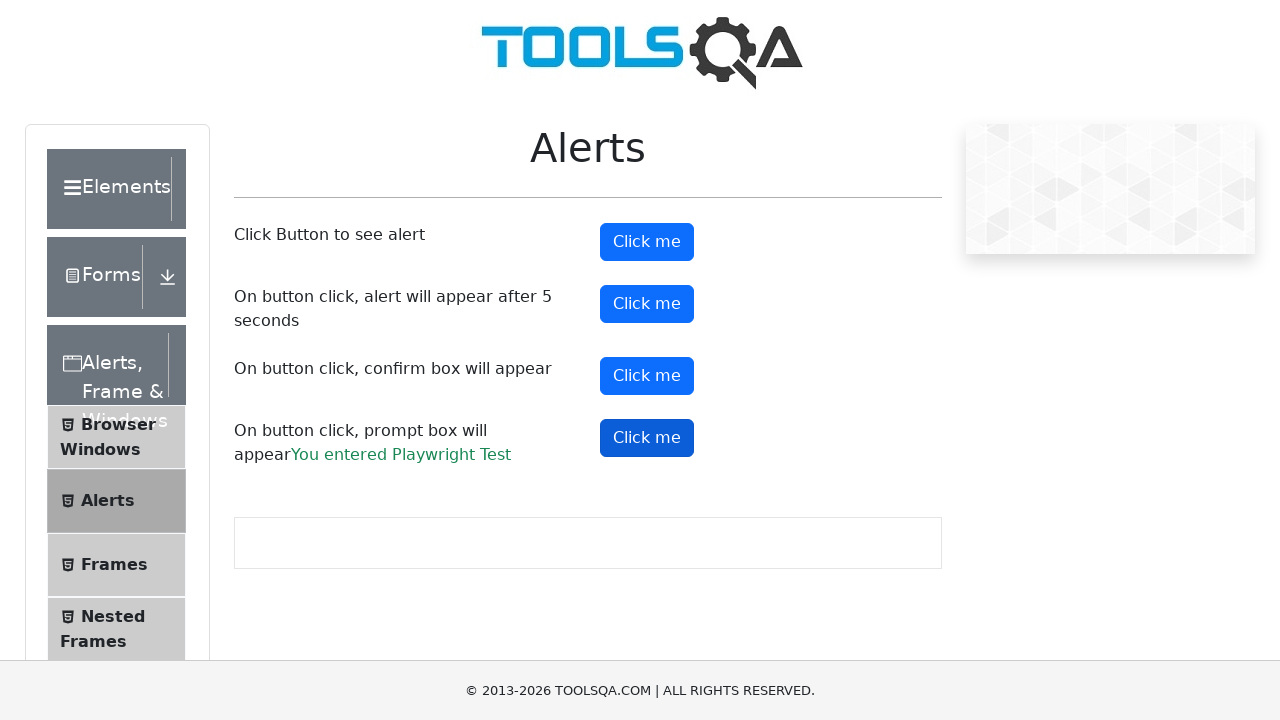